Tests clearing the complete state of all items by toggling all on then off

Starting URL: https://demo.playwright.dev/todomvc

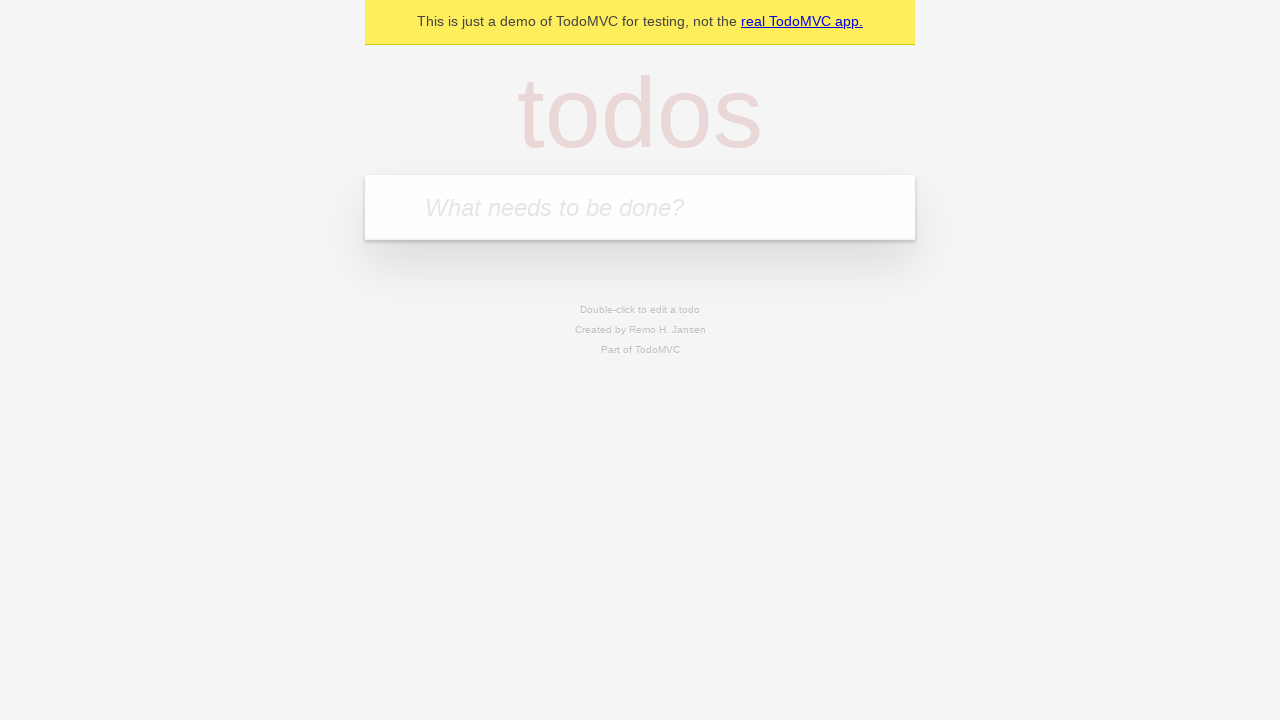

Filled first todo input with 'buy some cheese' on internal:attr=[placeholder="What needs to be done?"i]
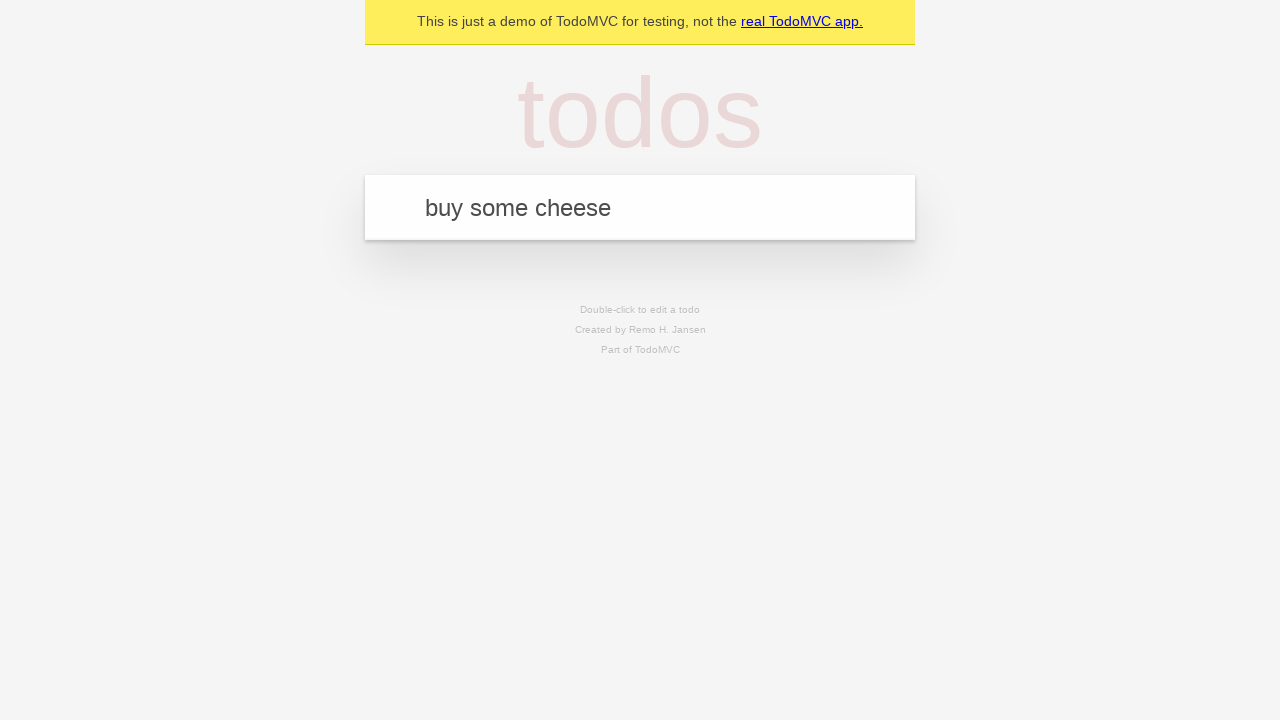

Pressed Enter to add first todo item on internal:attr=[placeholder="What needs to be done?"i]
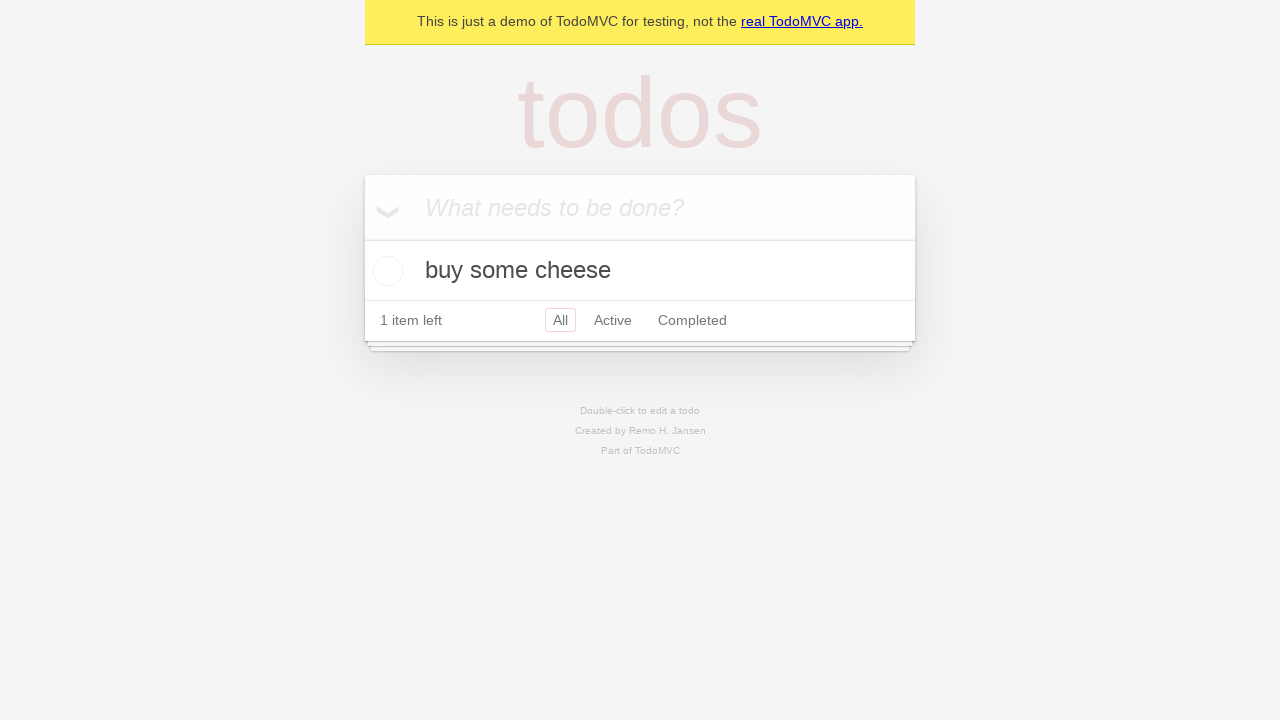

Filled second todo input with 'feed the cat' on internal:attr=[placeholder="What needs to be done?"i]
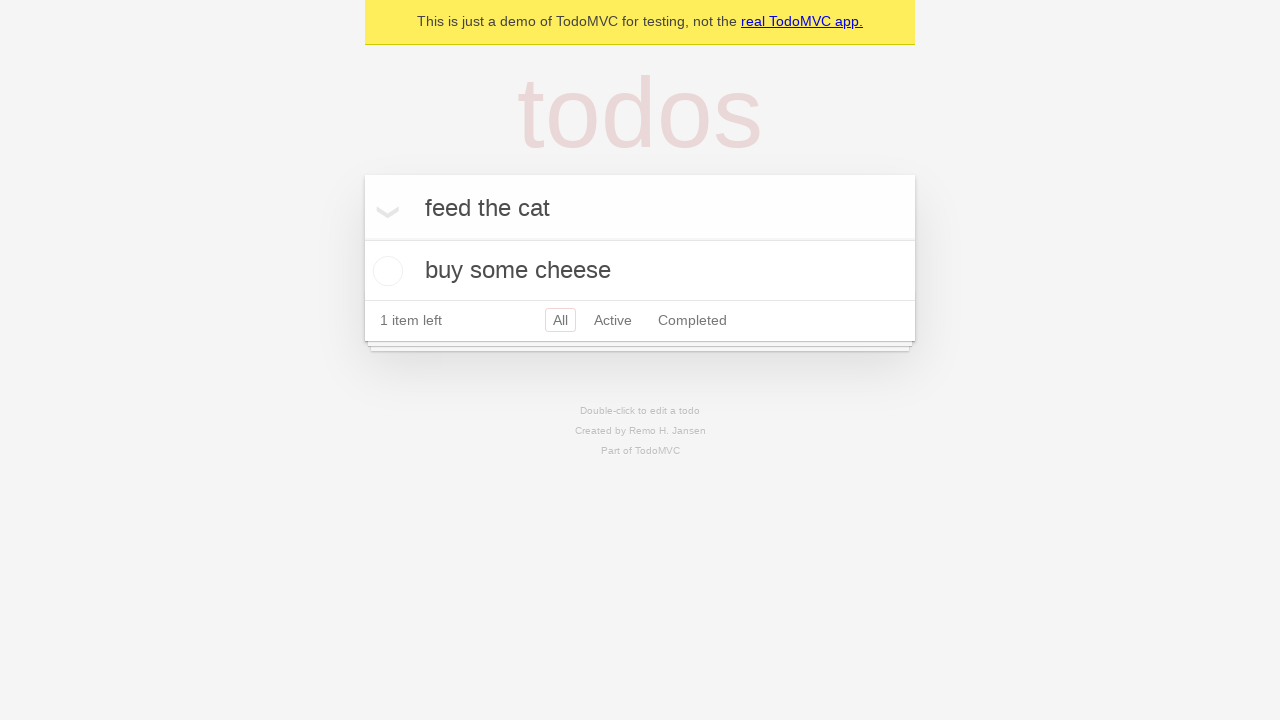

Pressed Enter to add second todo item on internal:attr=[placeholder="What needs to be done?"i]
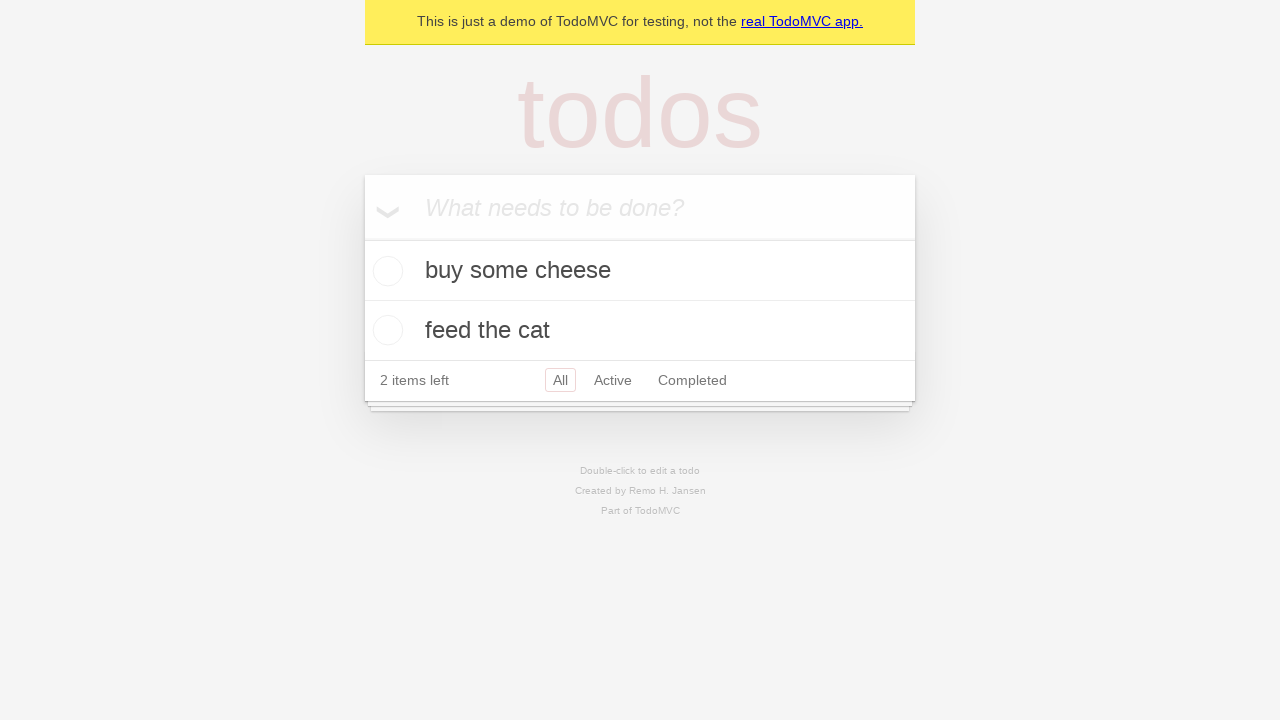

Filled third todo input with 'book a doctors appointment' on internal:attr=[placeholder="What needs to be done?"i]
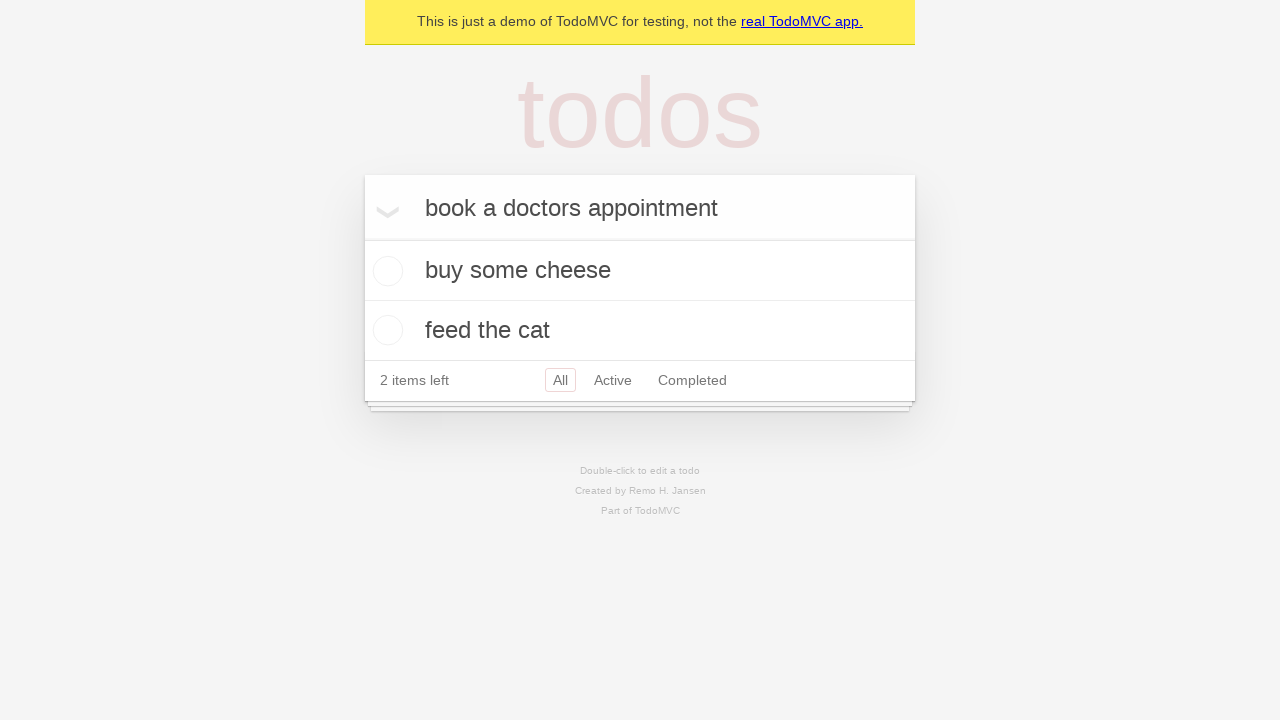

Pressed Enter to add third todo item on internal:attr=[placeholder="What needs to be done?"i]
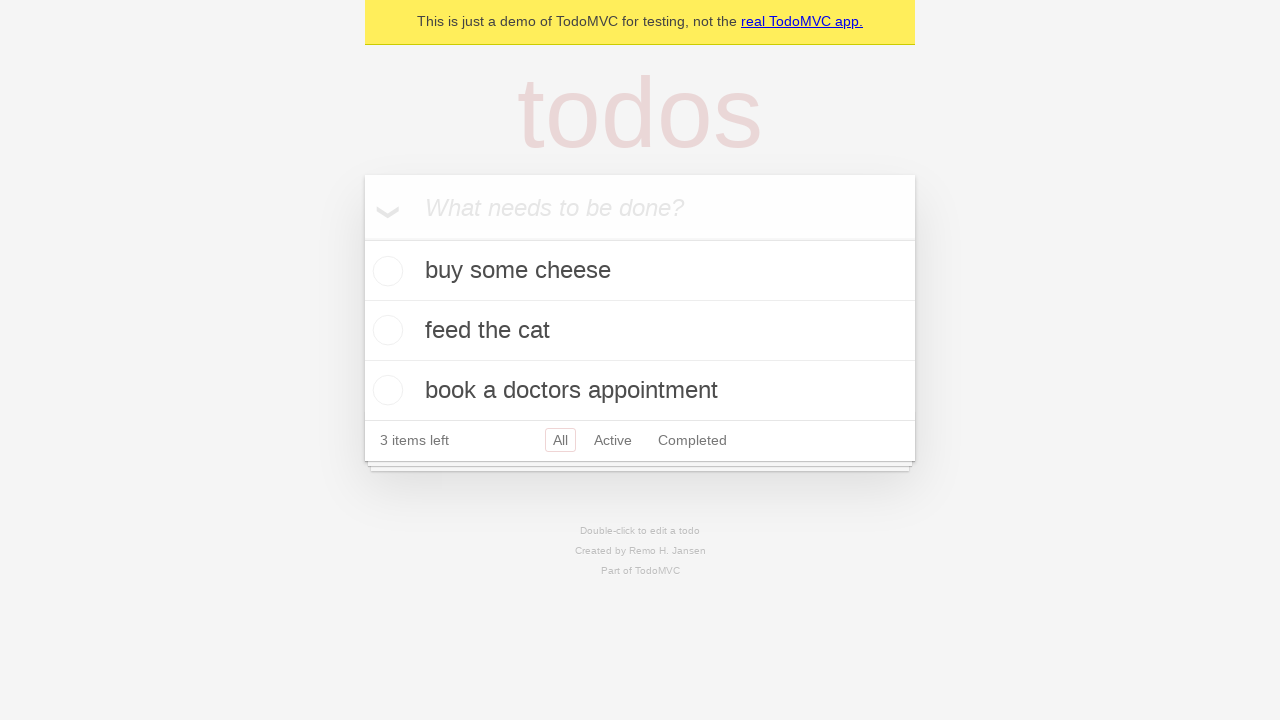

Clicked 'Mark all as complete' toggle to check all items at (362, 238) on internal:label="Mark all as complete"i
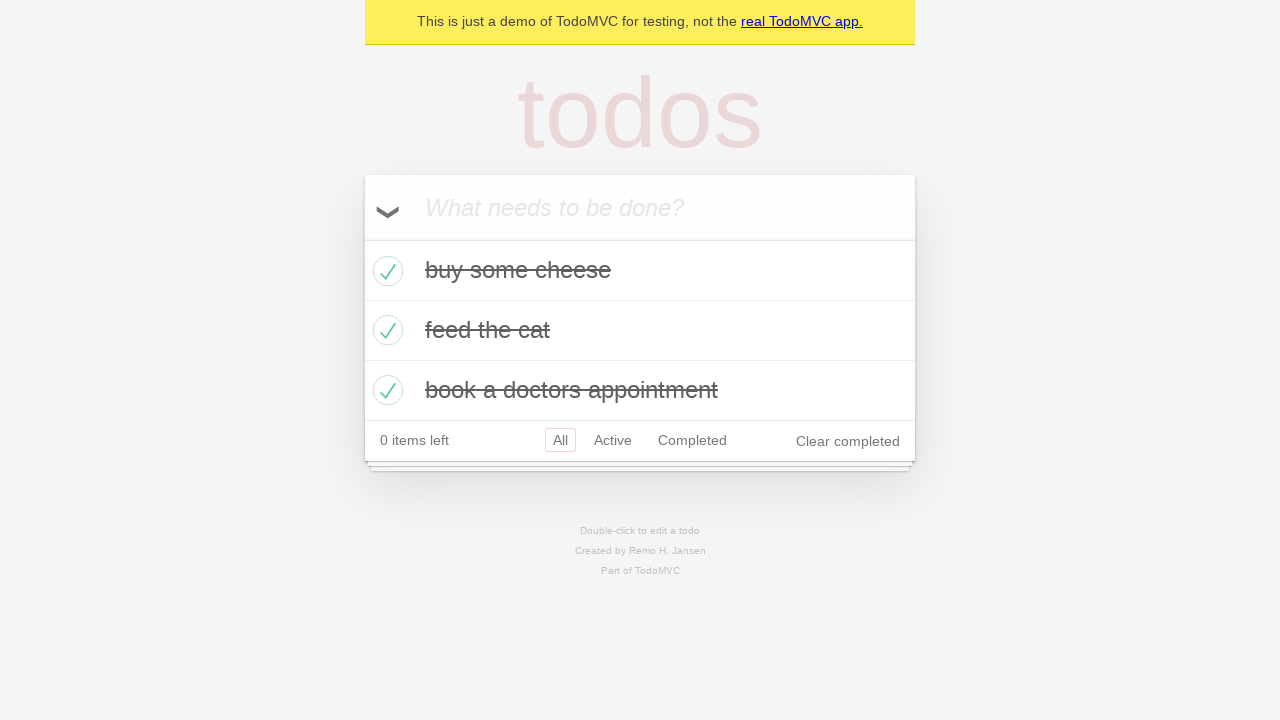

Clicked 'Mark all as complete' toggle again to uncheck all items at (362, 238) on internal:label="Mark all as complete"i
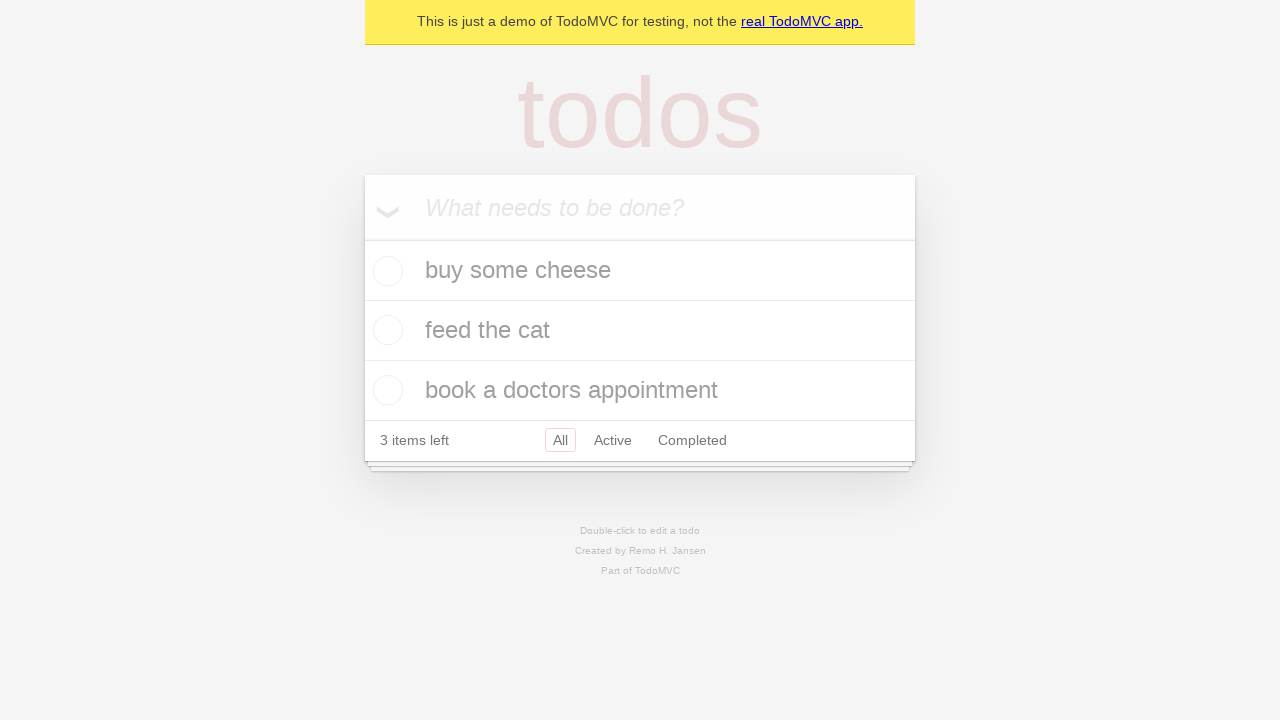

Waited for todo items to be in uncompleted state
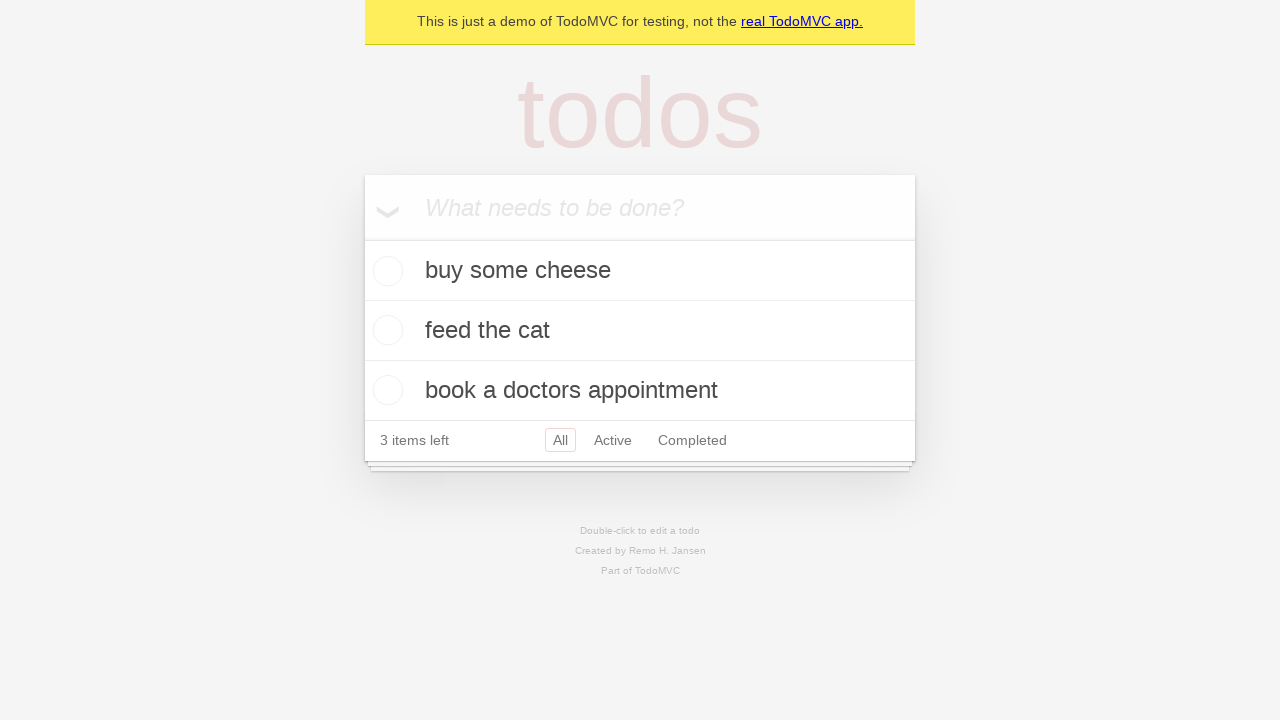

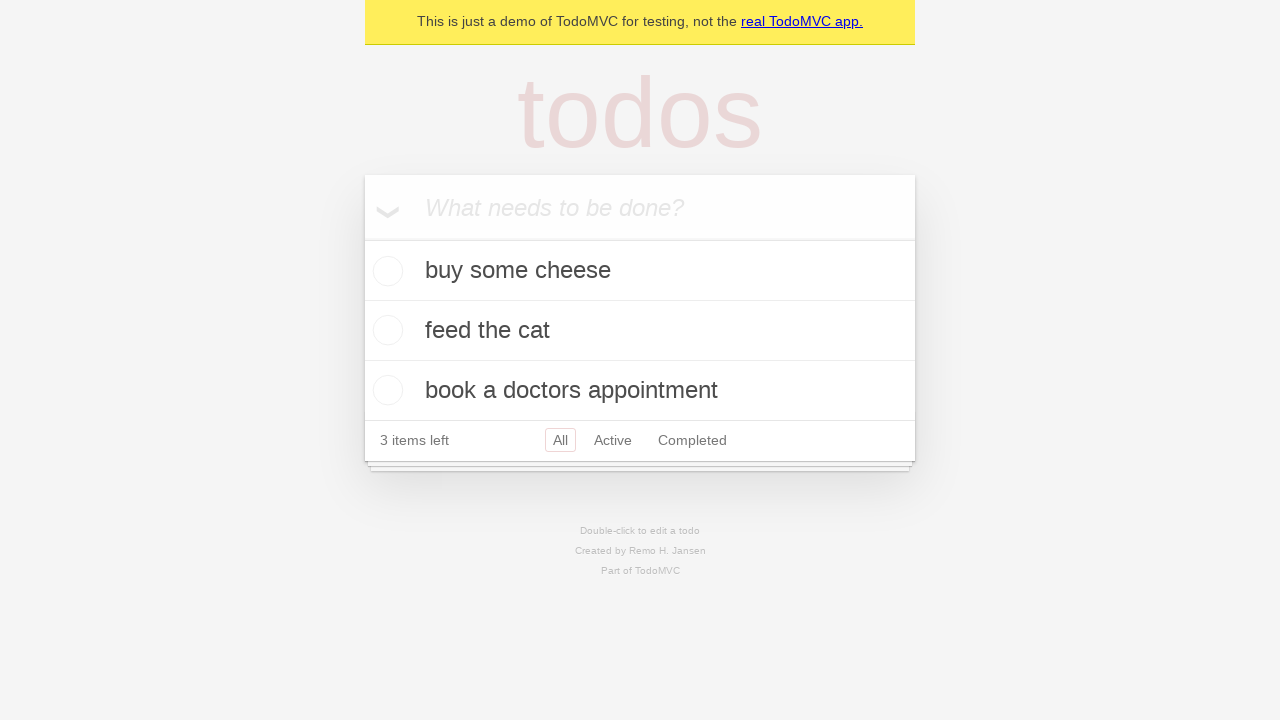